Demonstrates clicking functionality by clicking on the login button element on a webshop page

Starting URL: https://danube-webshop.herokuapp.com/

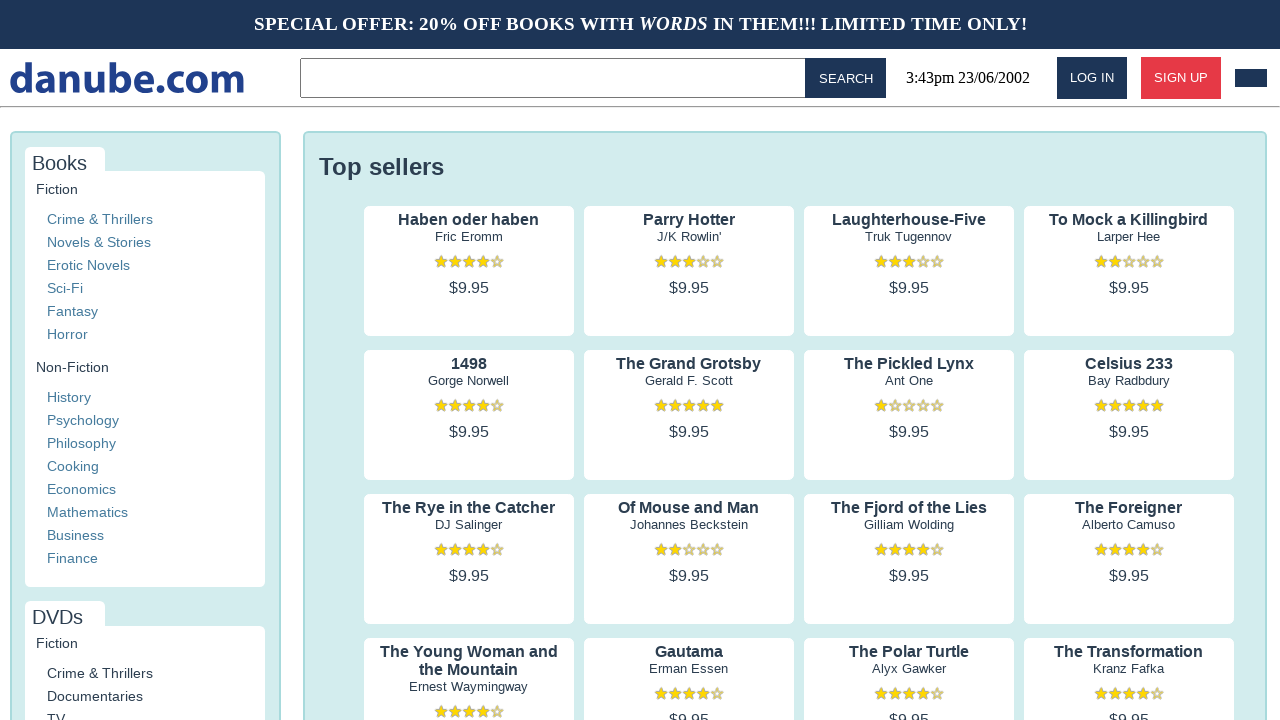

Navigated to Danube webshop homepage
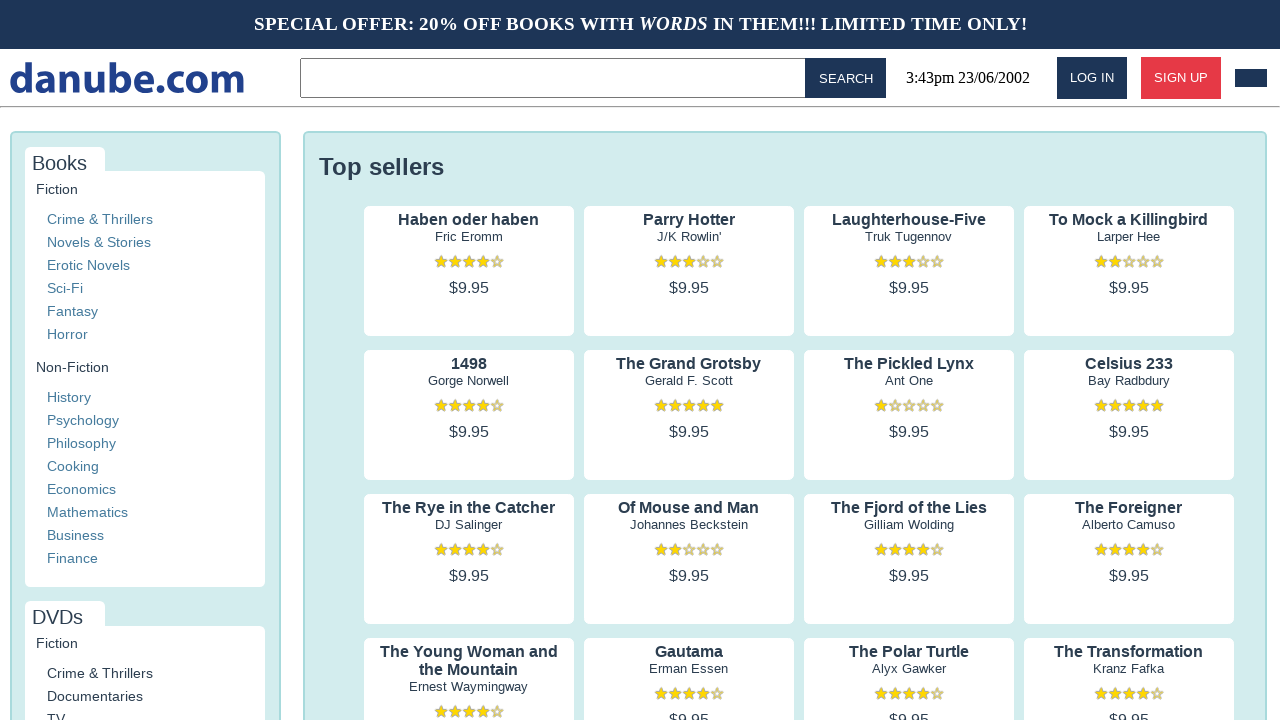

Clicked on the login button element at (1092, 78) on #login
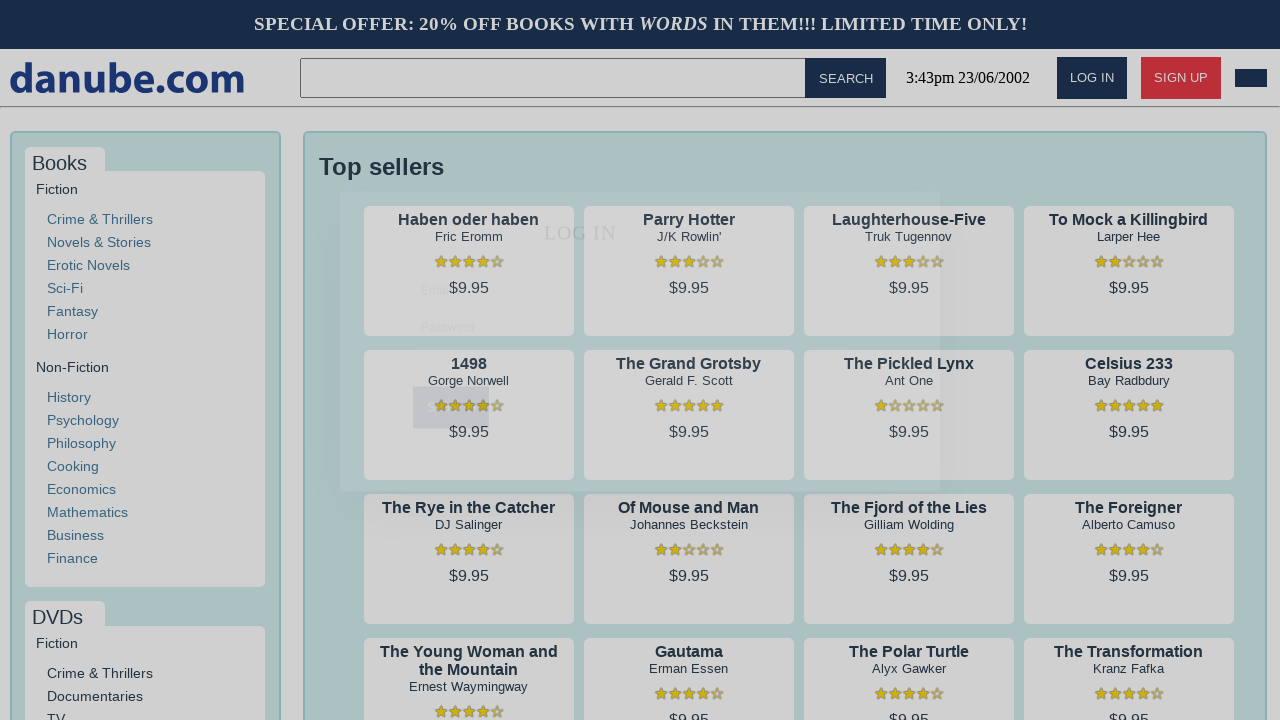

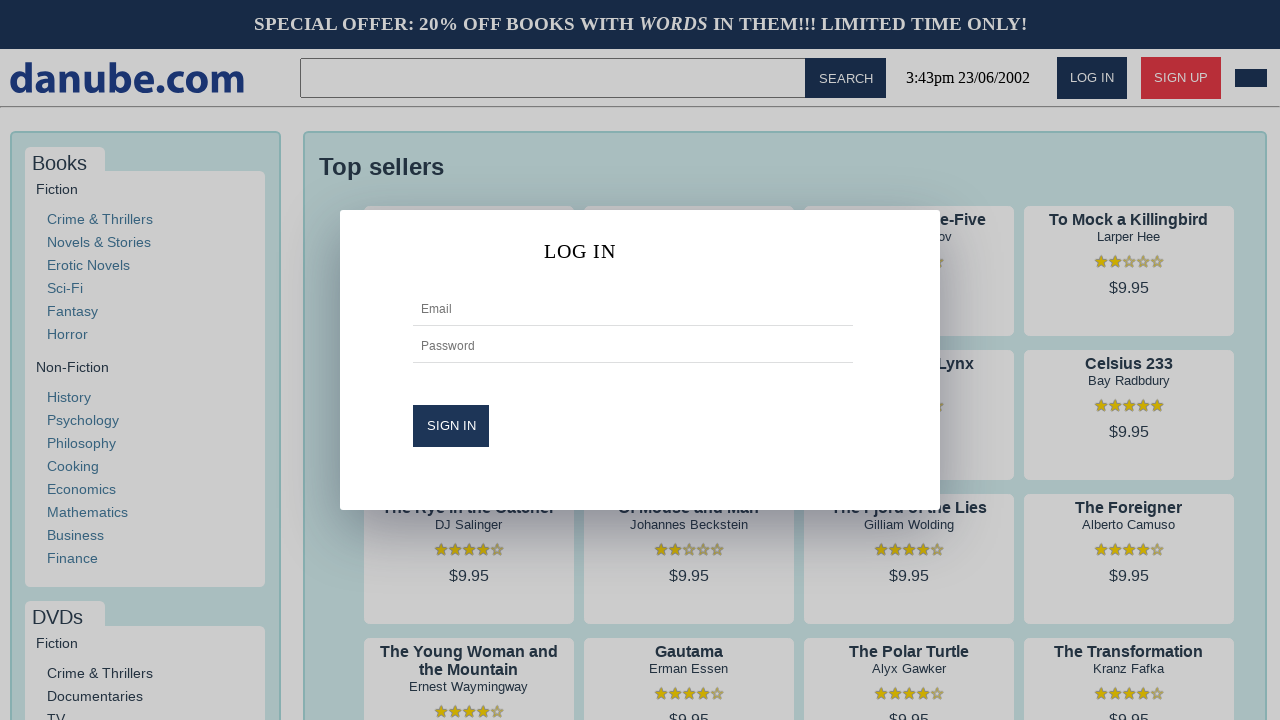